Tests checkbox functionality on a form by clicking the Sports hobby checkbox and verifying it gets selected

Starting URL: https://demoqa.com/automation-practice-form

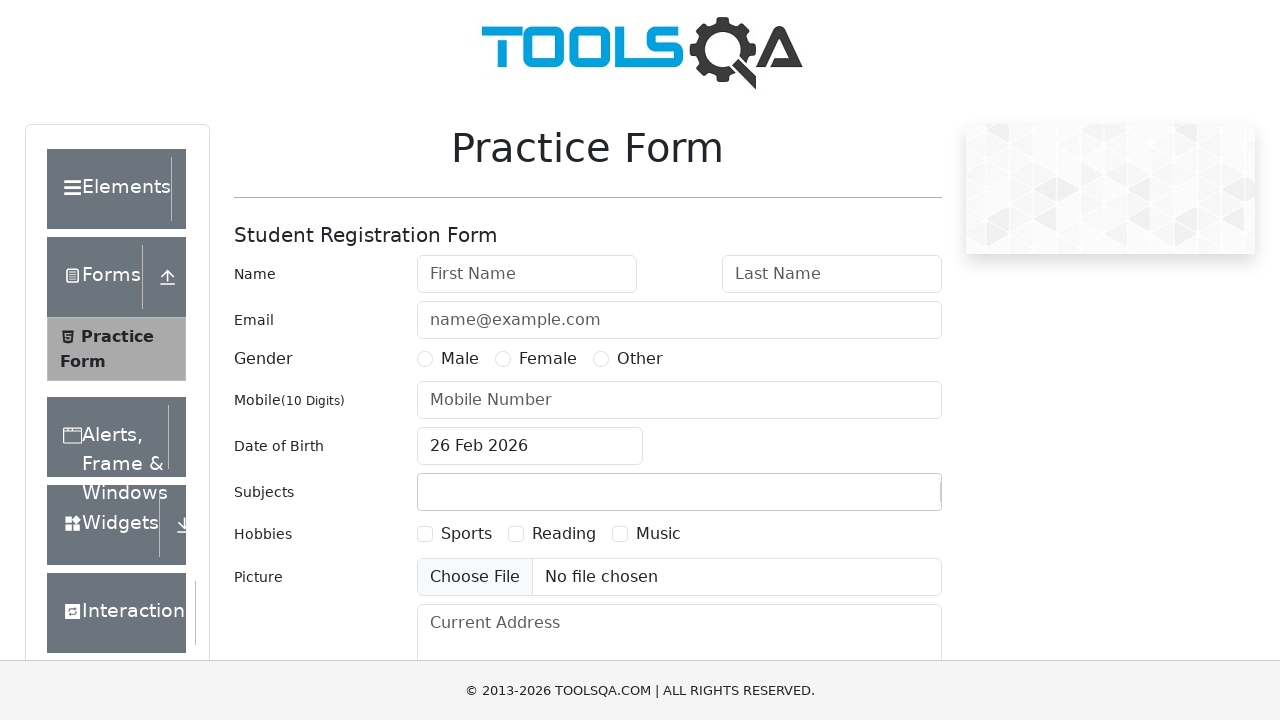

Clicked Sports hobby checkbox label to select it at (466, 534) on label[for='hobbies-checkbox-1']
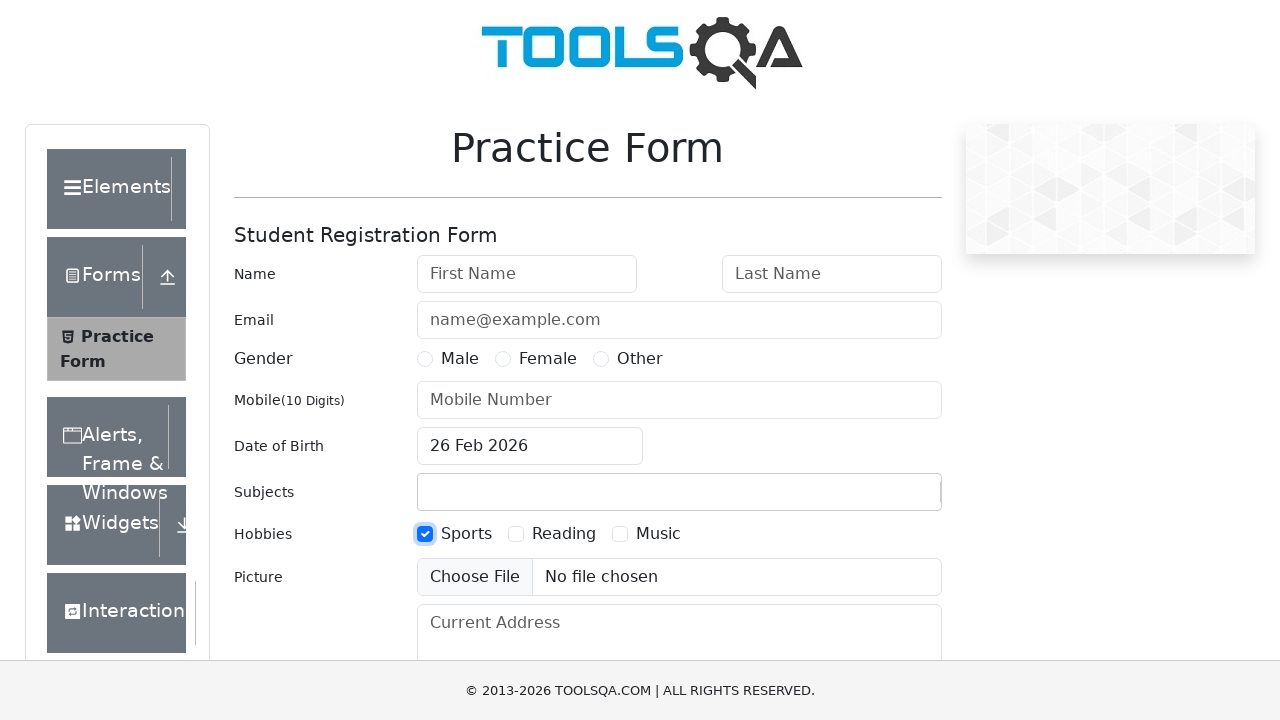

Verified Sports checkbox is selected
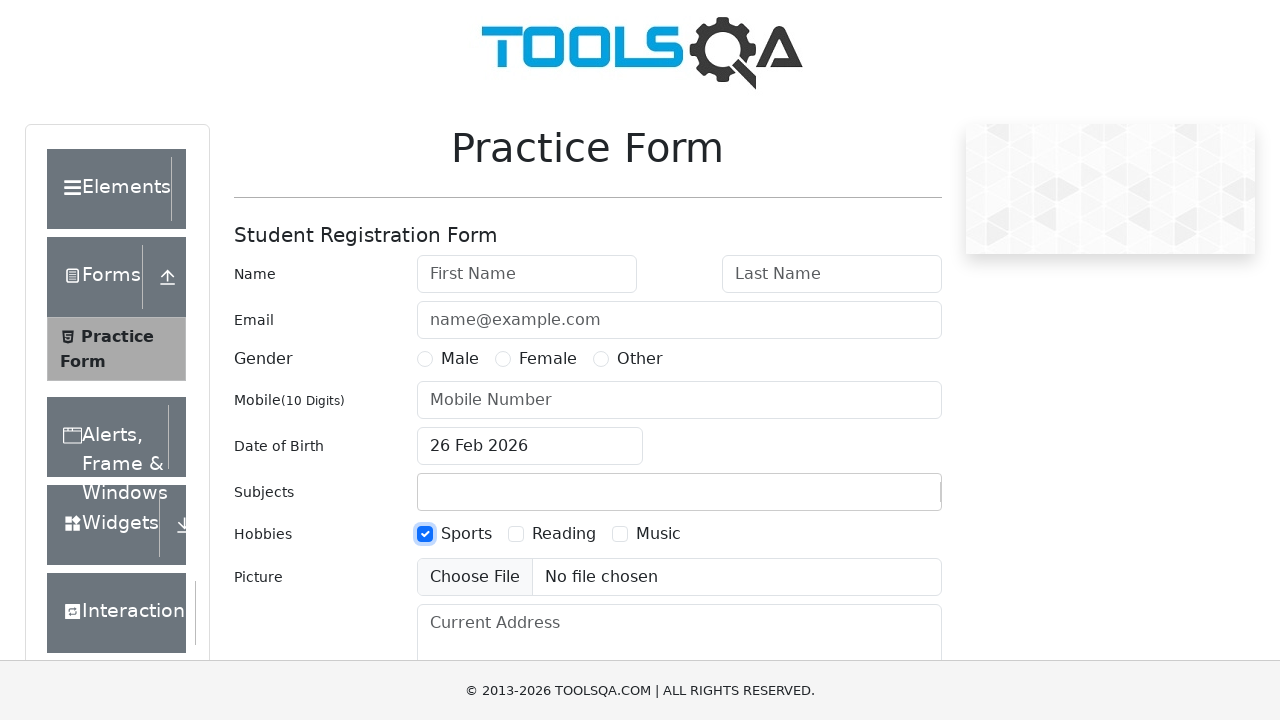

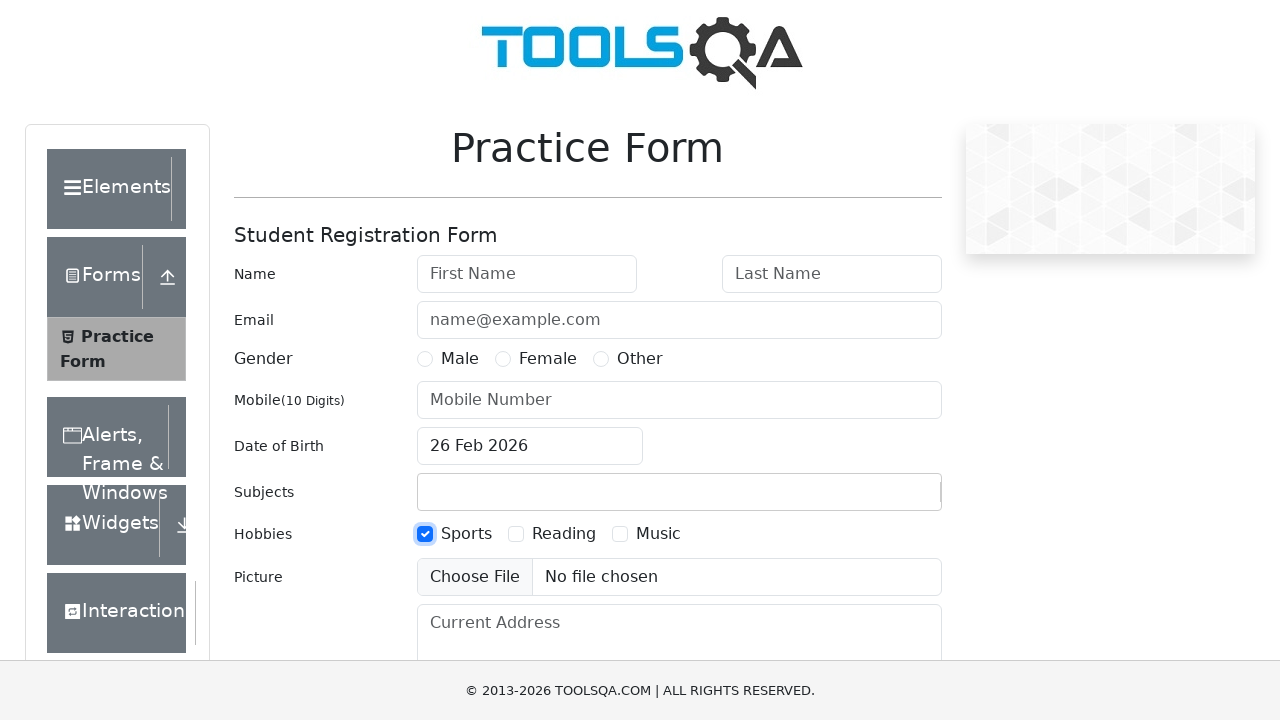